Tests the sorting functionality on an offers page by clicking the column header and verifying items are sorted alphabetically, then navigates through pagination to find items containing "Rice".

Starting URL: https://rahulshettyacademy.com/seleniumPractise/#/offers

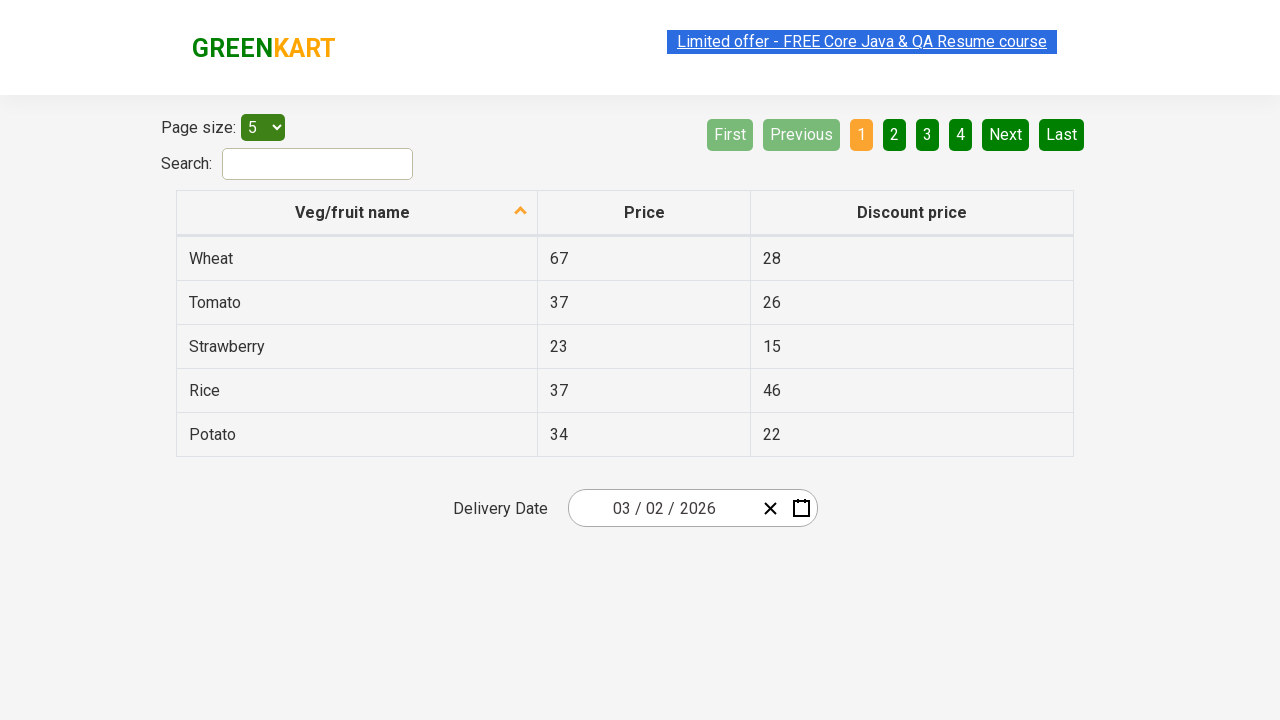

Clicked first column header to sort items at (357, 213) on xpath=//tr/th[1]
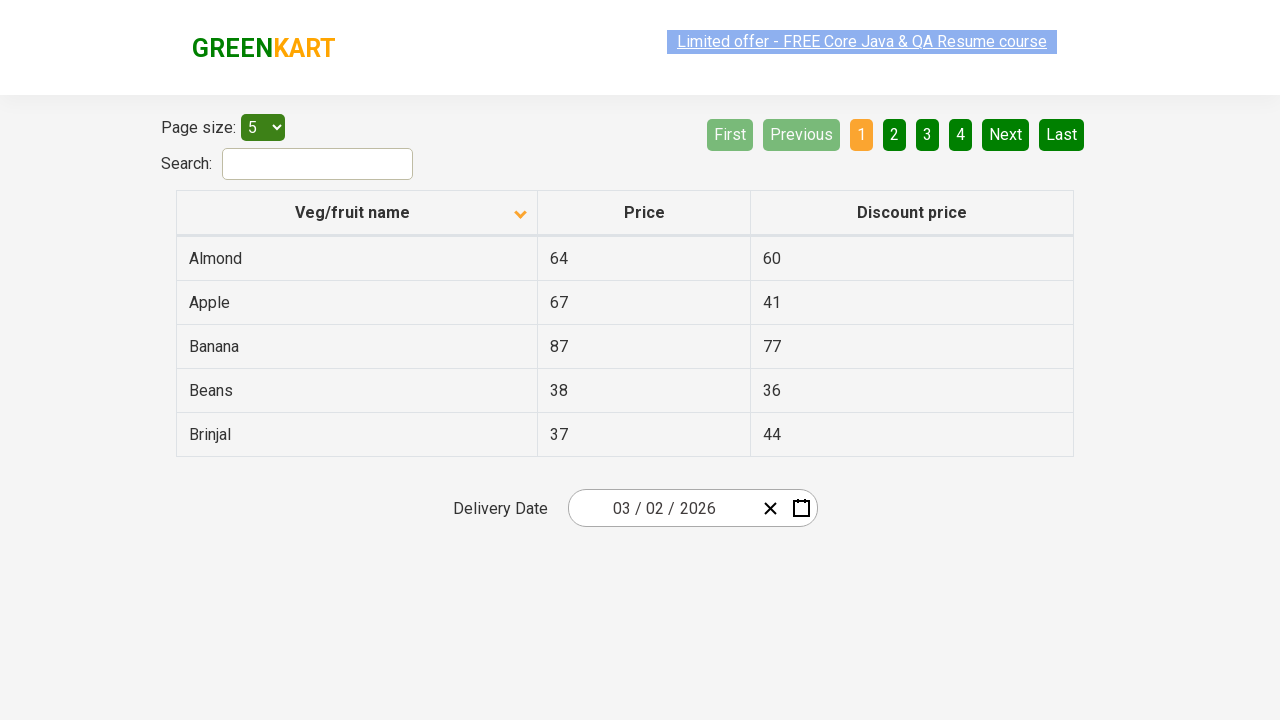

Table updated after sorting
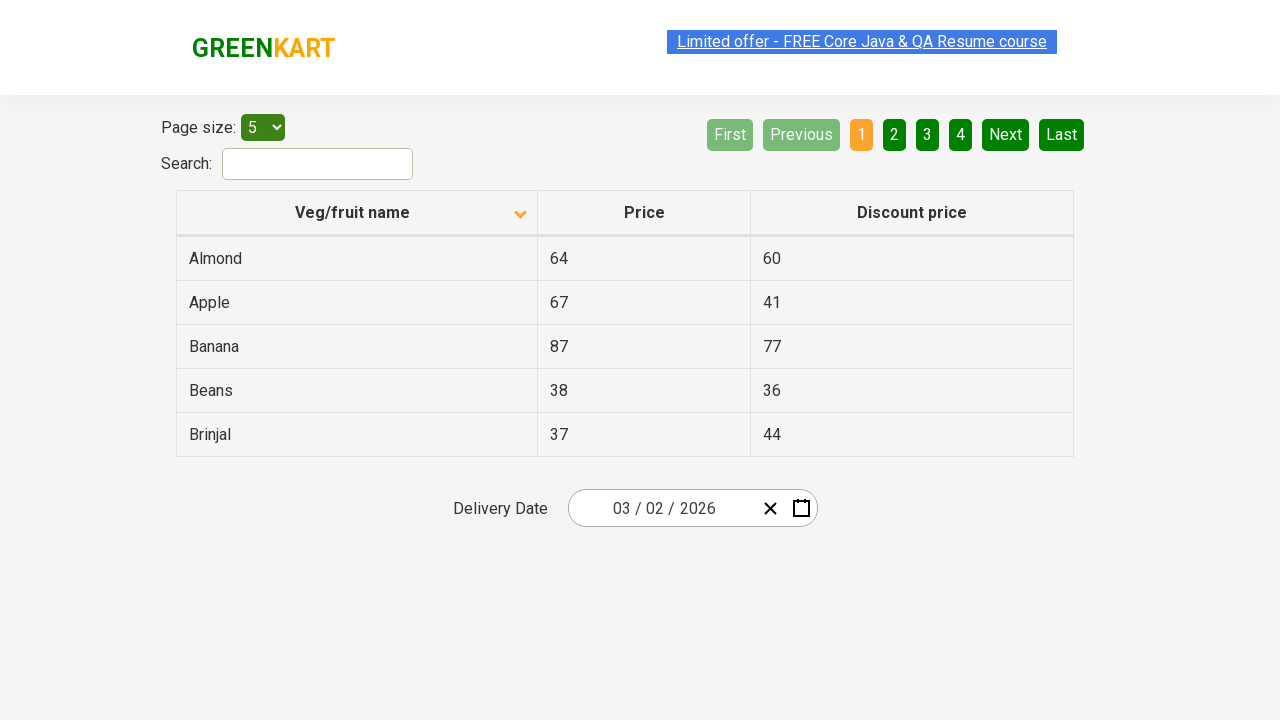

Retrieved all items from first column
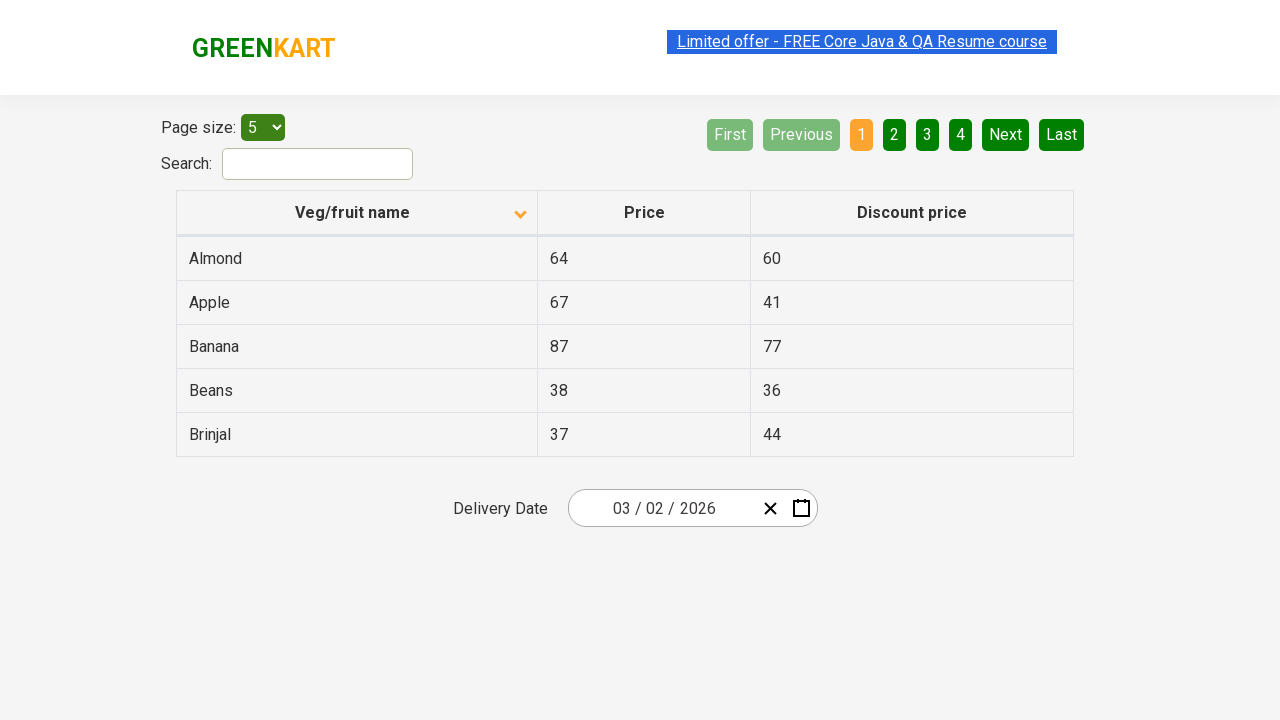

Created sorted copy of items for comparison
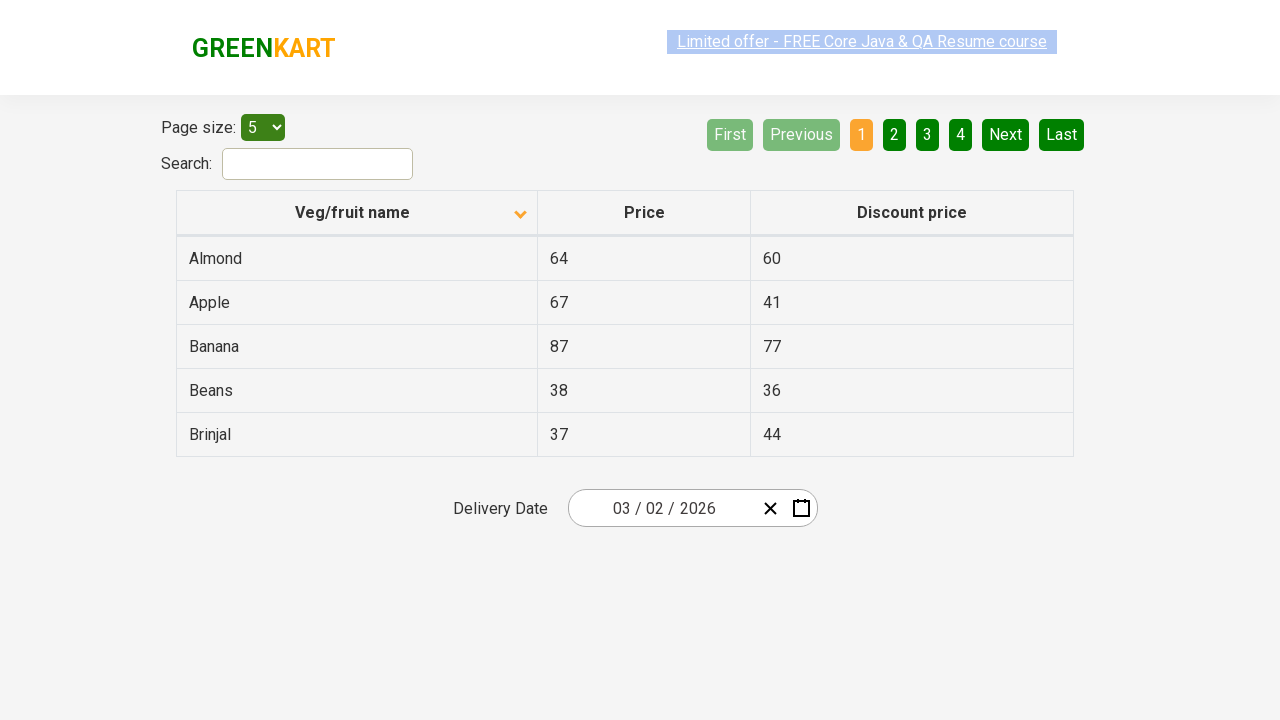

Verified items are sorted alphabetically
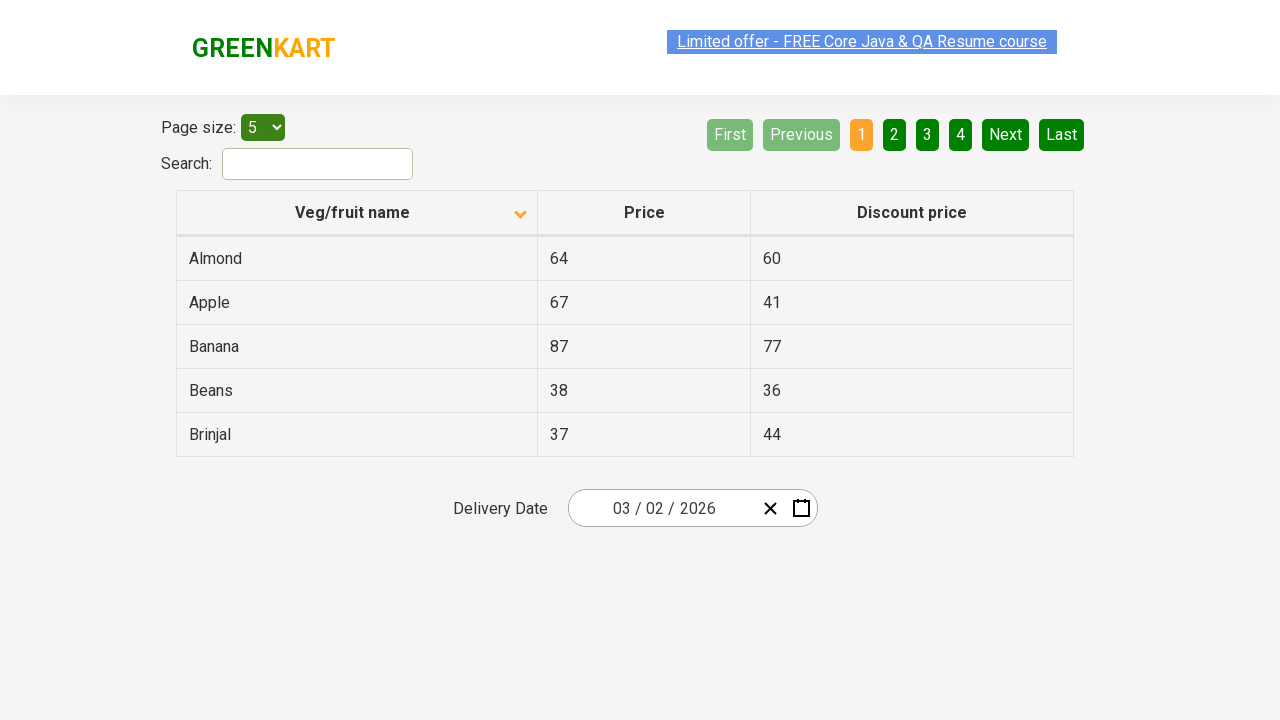

Retrieved items from current page
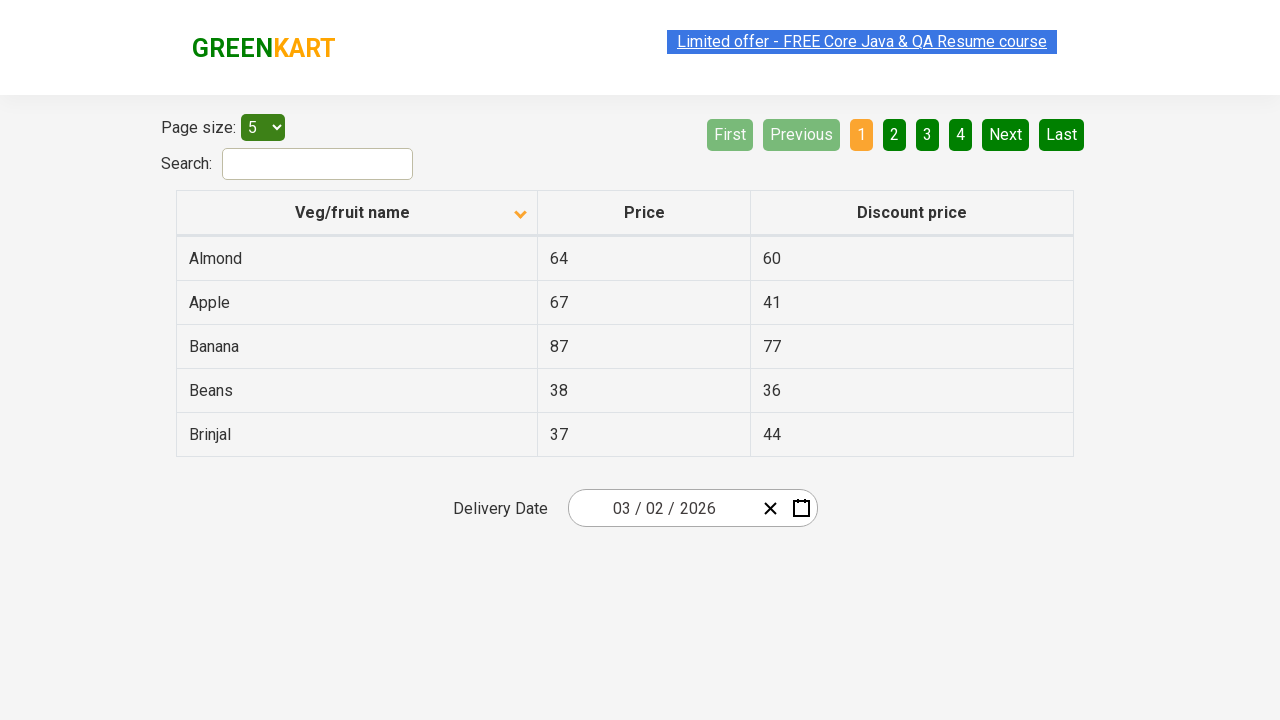

Filtered items containing 'Rice': []
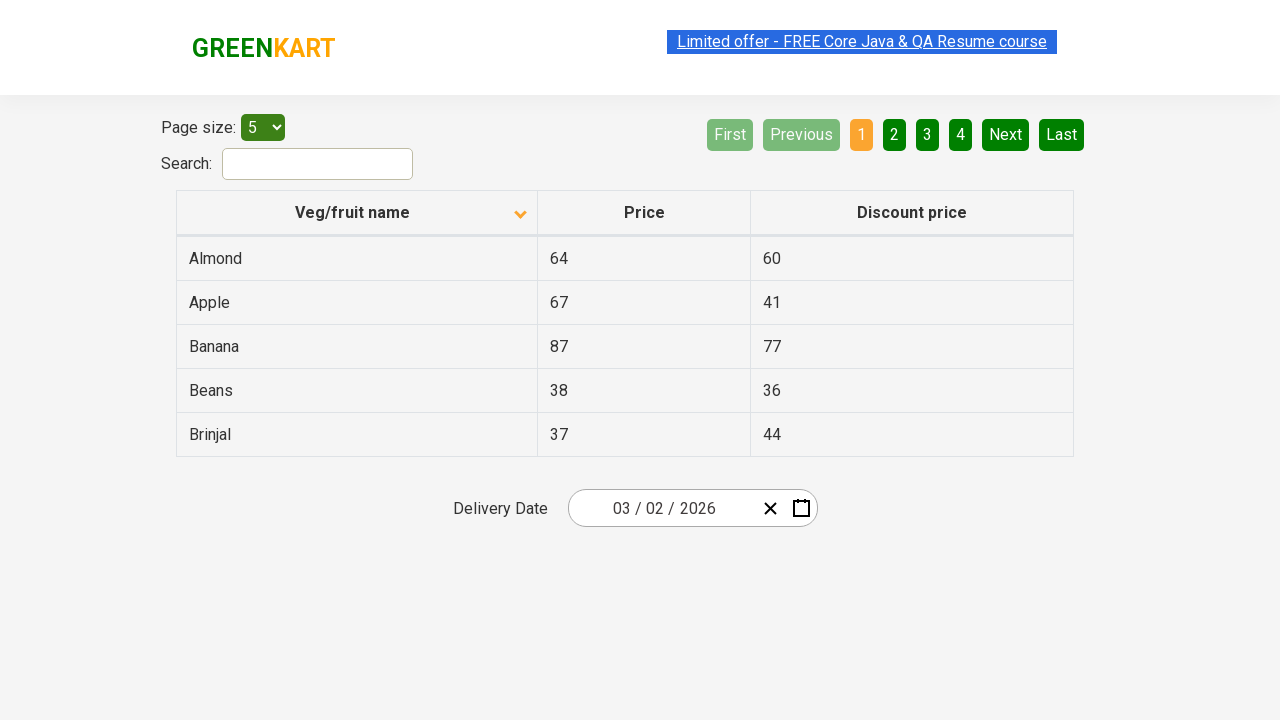

Checked if Next pagination button is visible
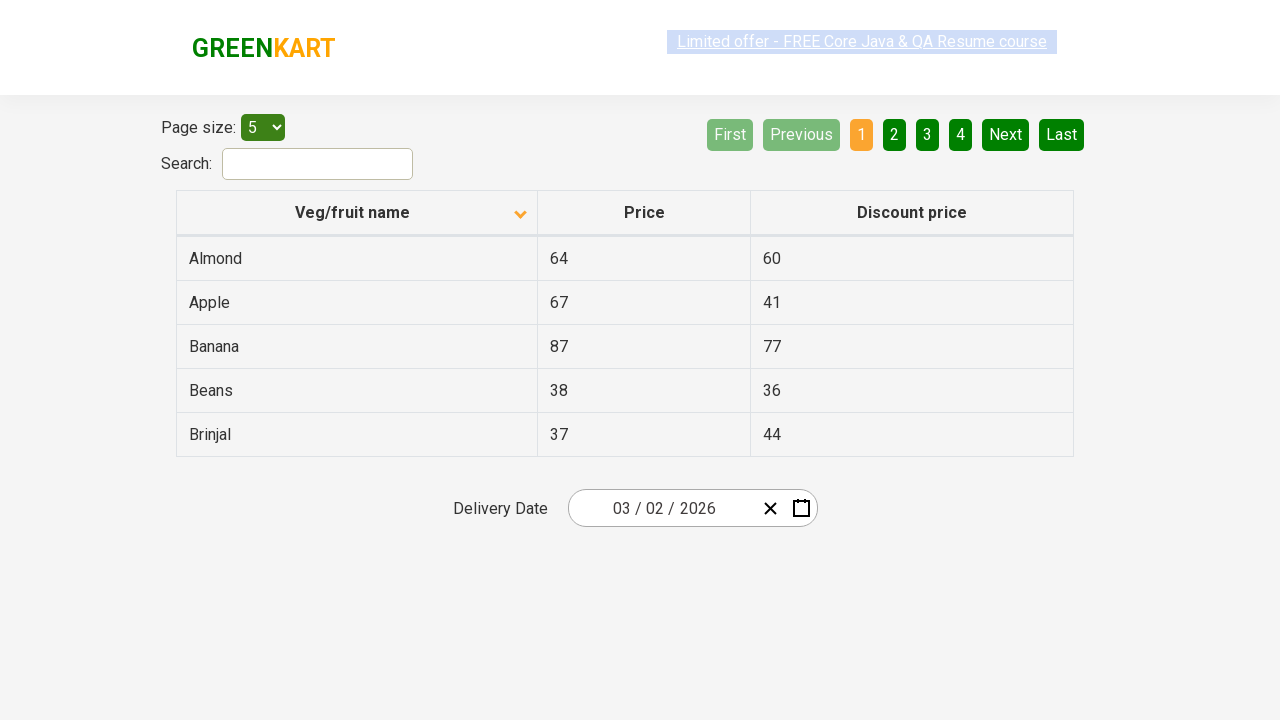

Clicked Next pagination button at (1006, 134) on [aria-label='Next']
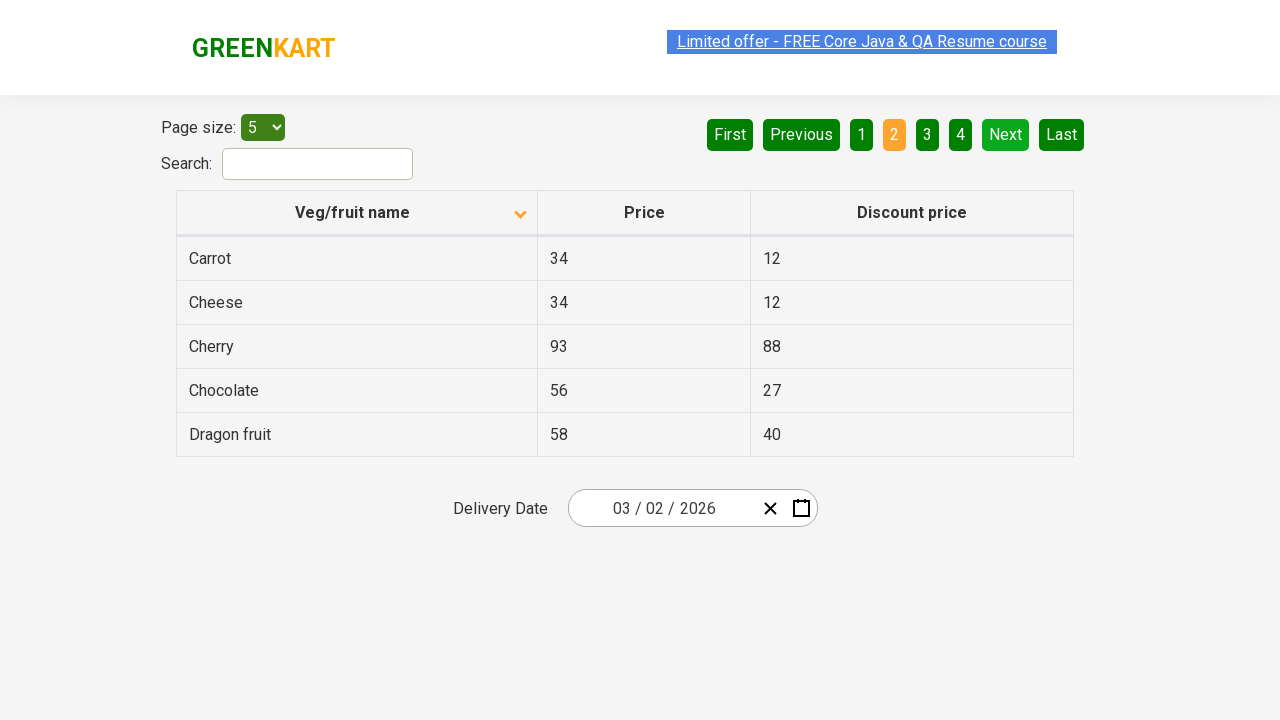

Waited for table to update after pagination
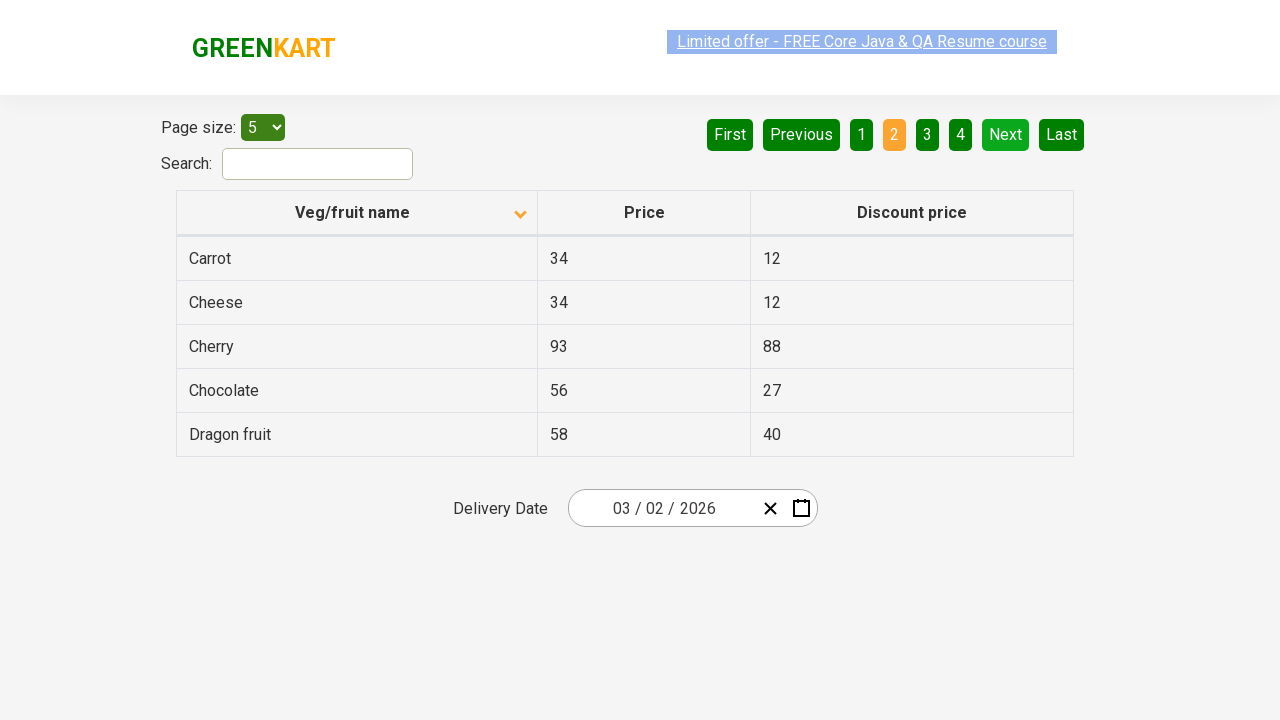

Retrieved items from current page
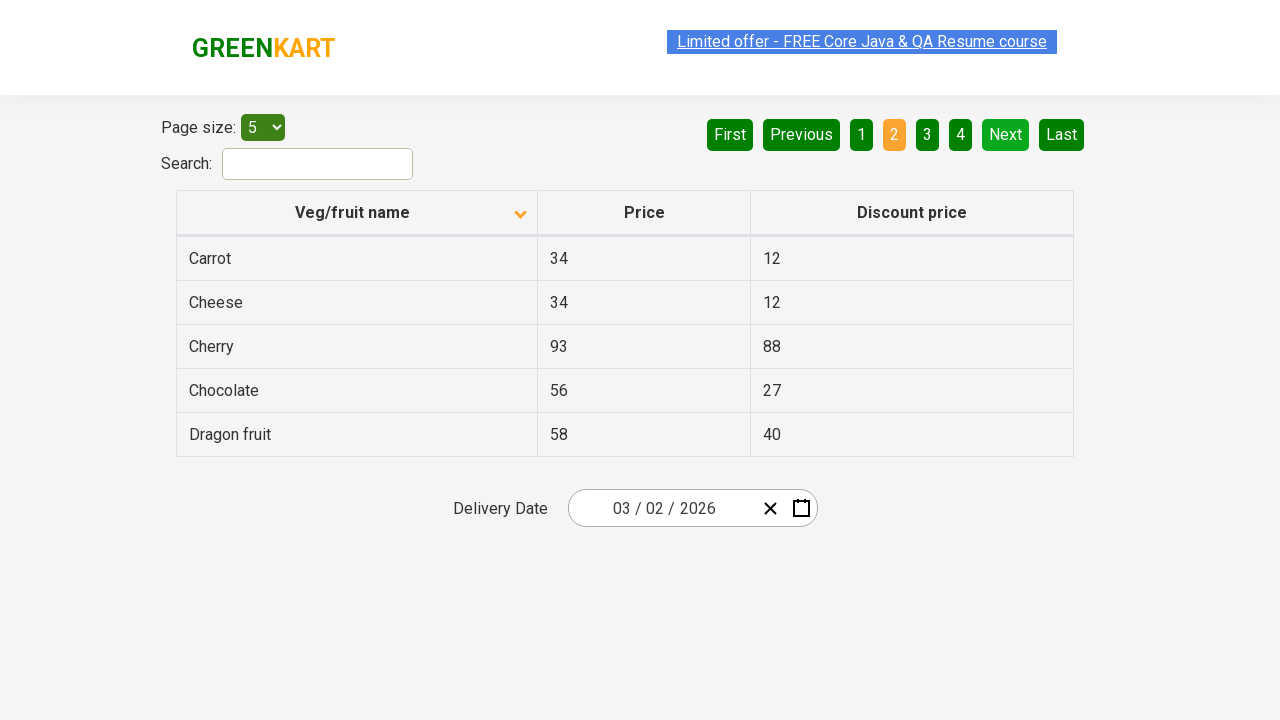

Filtered items containing 'Rice': []
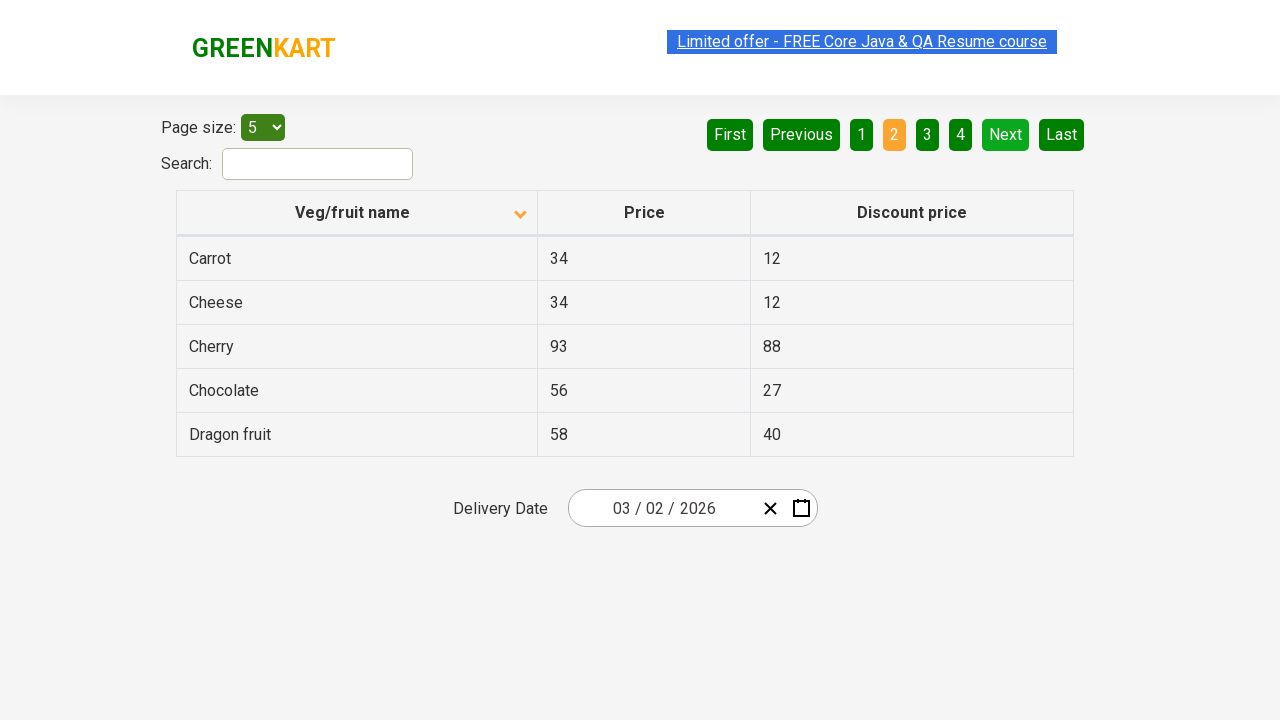

Checked if Next pagination button is visible
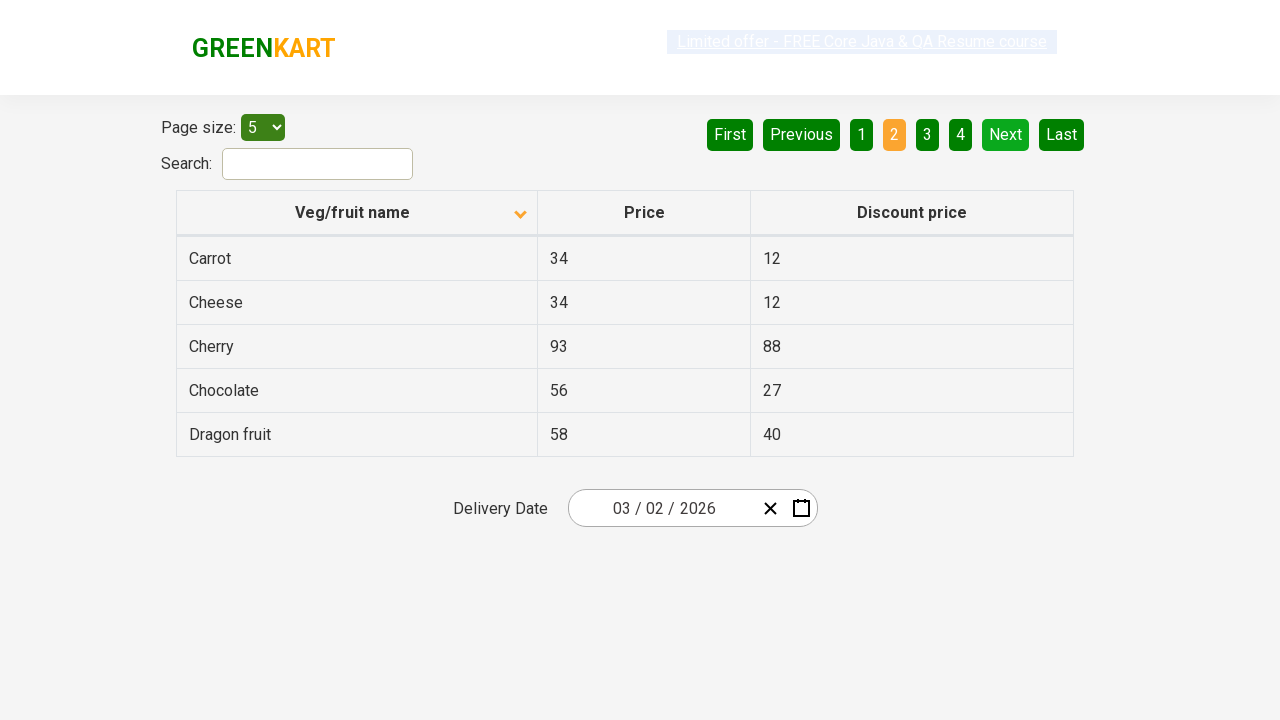

Clicked Next pagination button at (1006, 134) on [aria-label='Next']
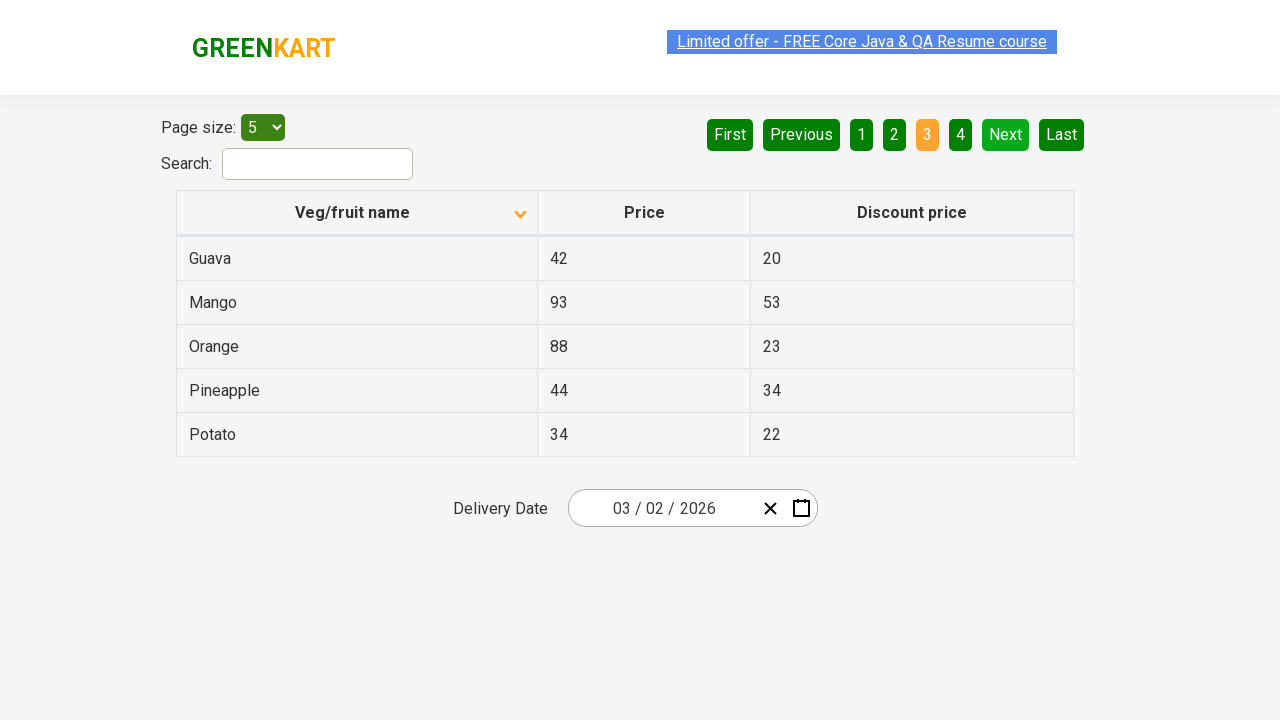

Waited for table to update after pagination
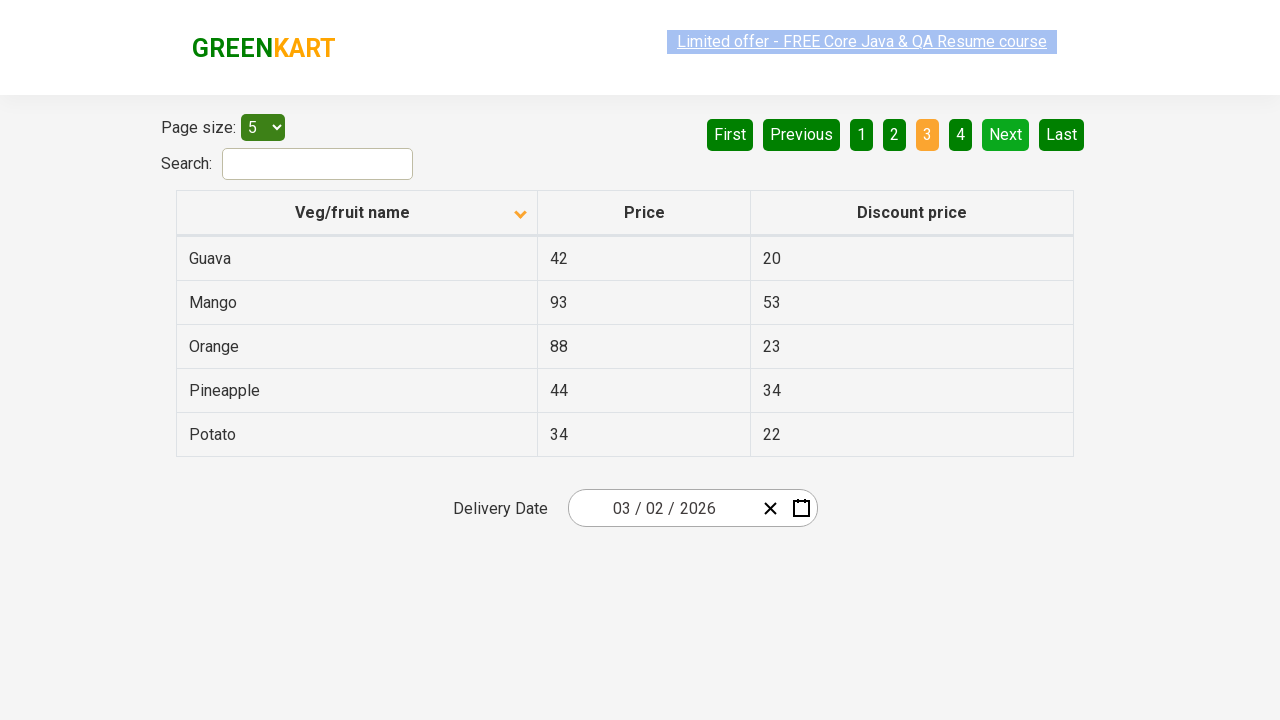

Retrieved items from current page
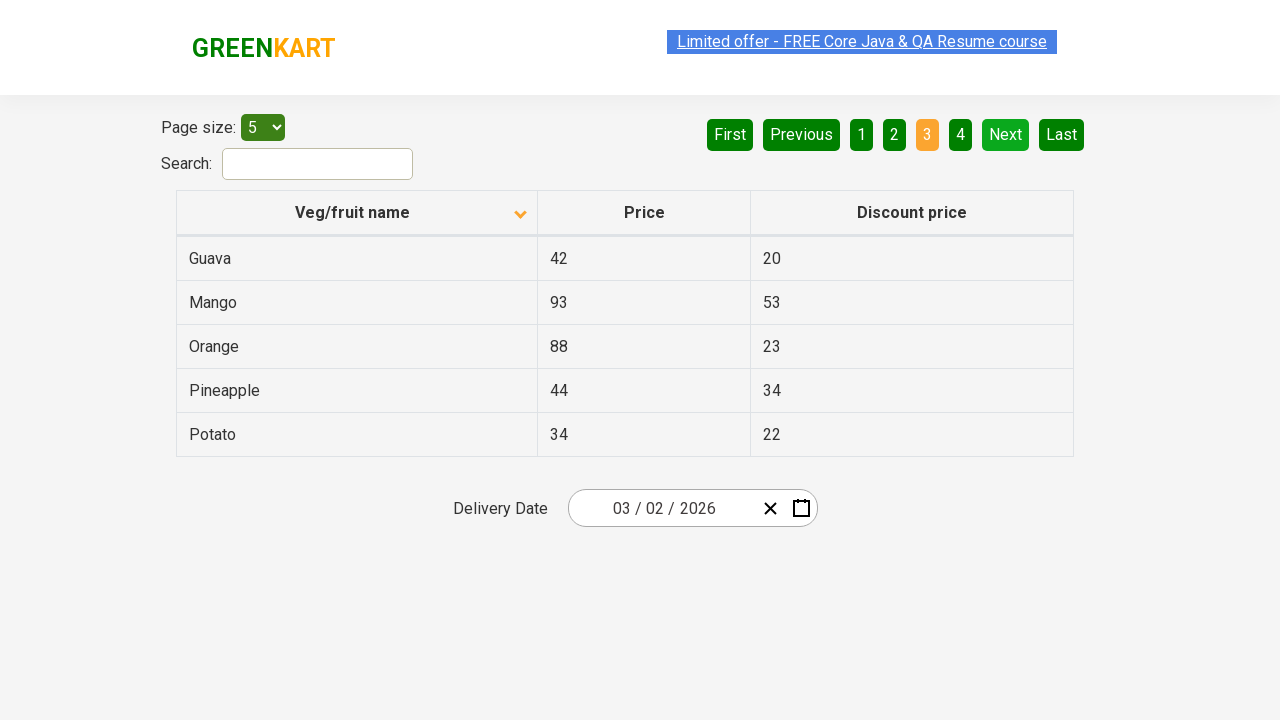

Filtered items containing 'Rice': []
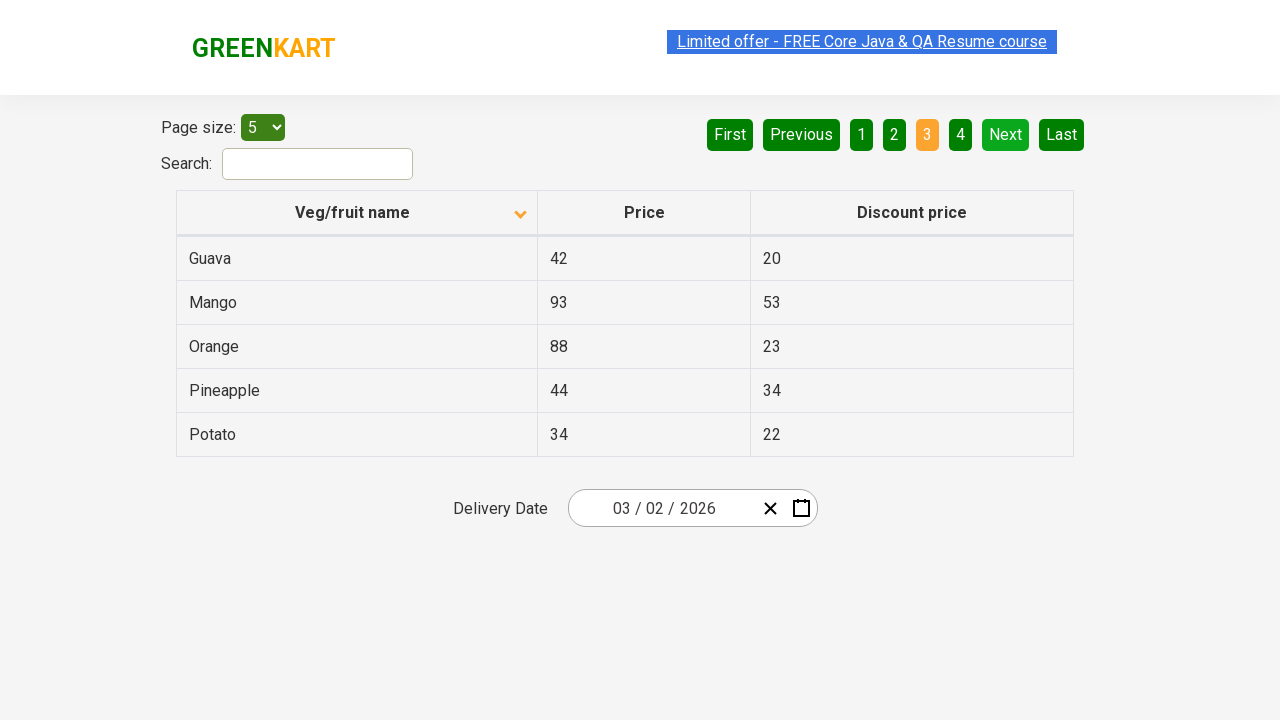

Checked if Next pagination button is visible
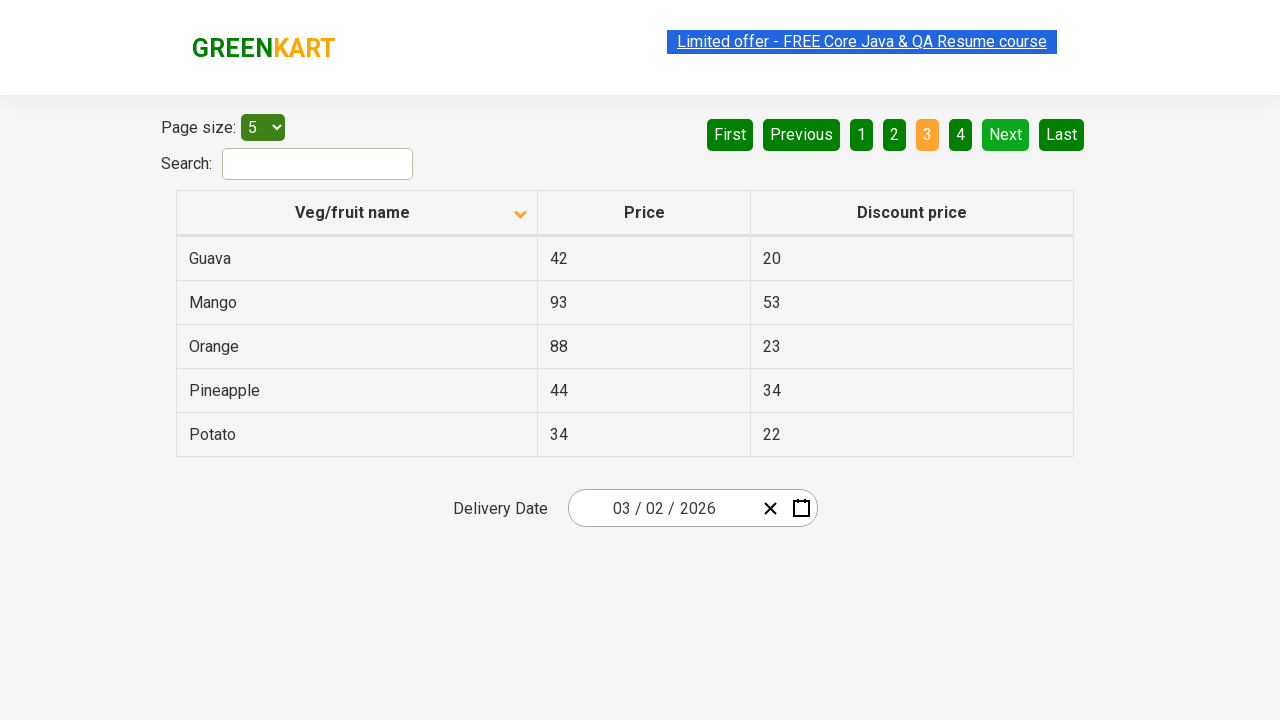

Clicked Next pagination button at (1006, 134) on [aria-label='Next']
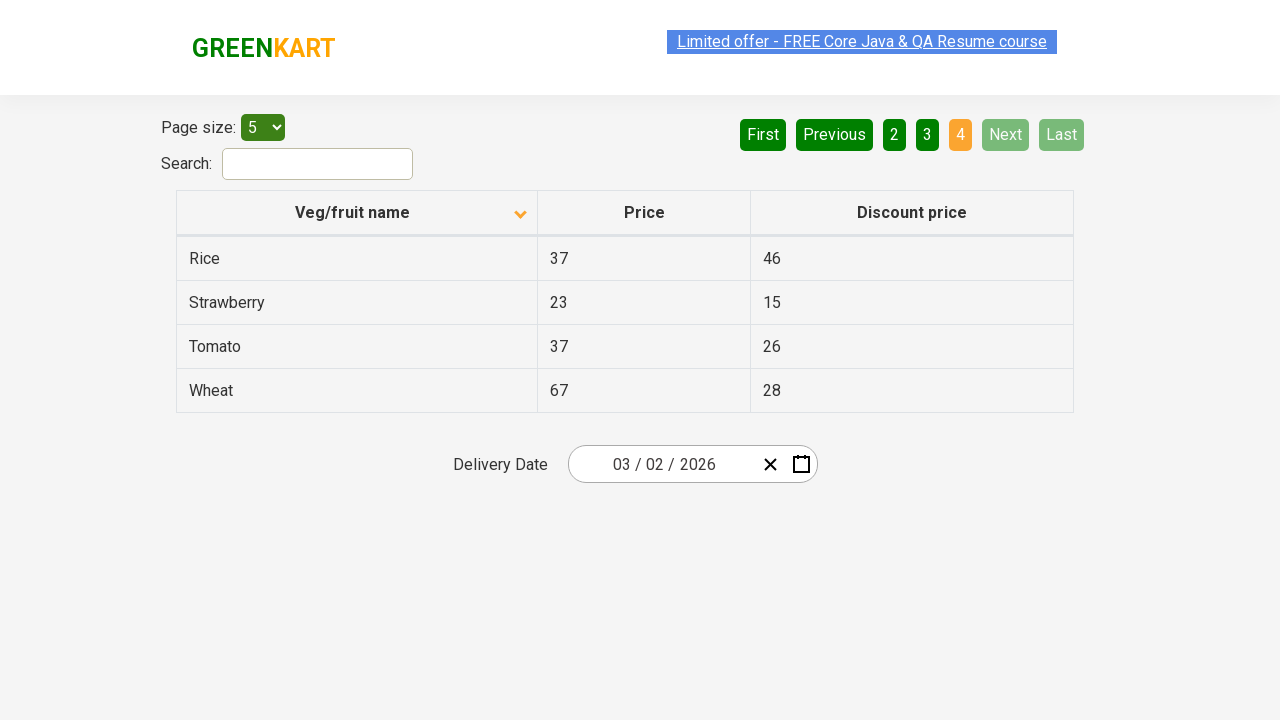

Waited for table to update after pagination
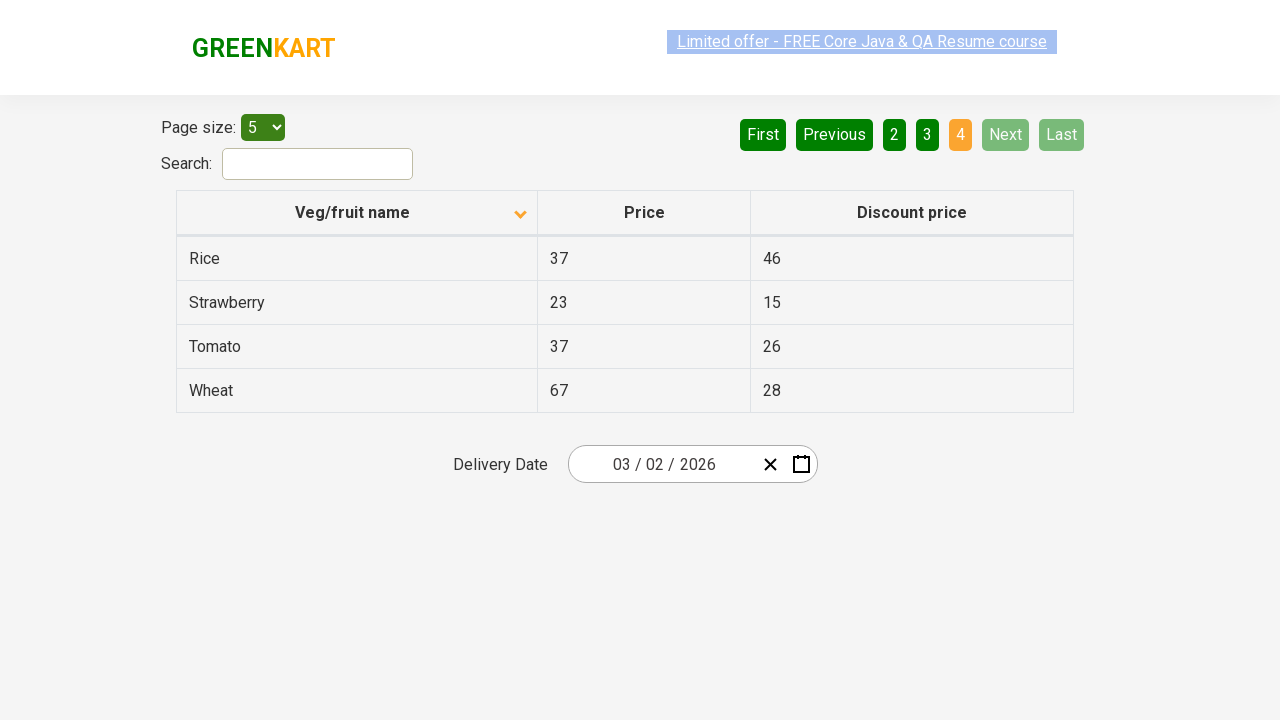

Retrieved items from current page
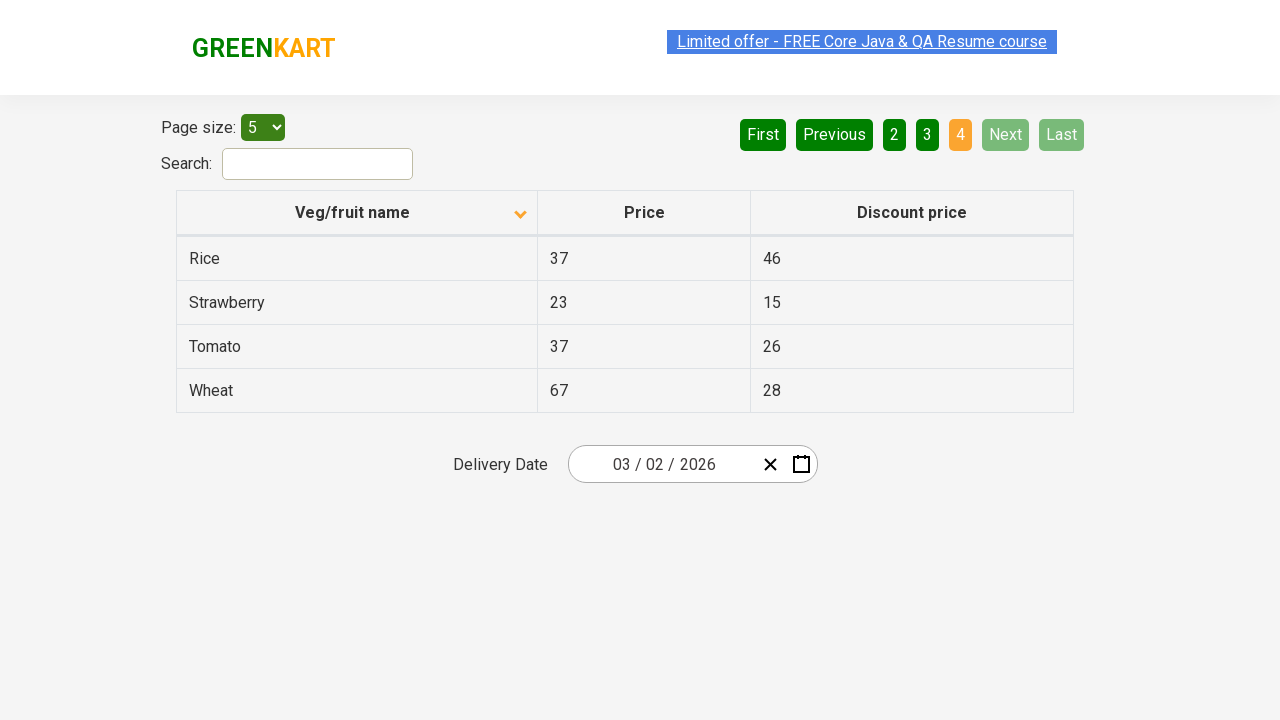

Filtered items containing 'Rice': ['Rice']
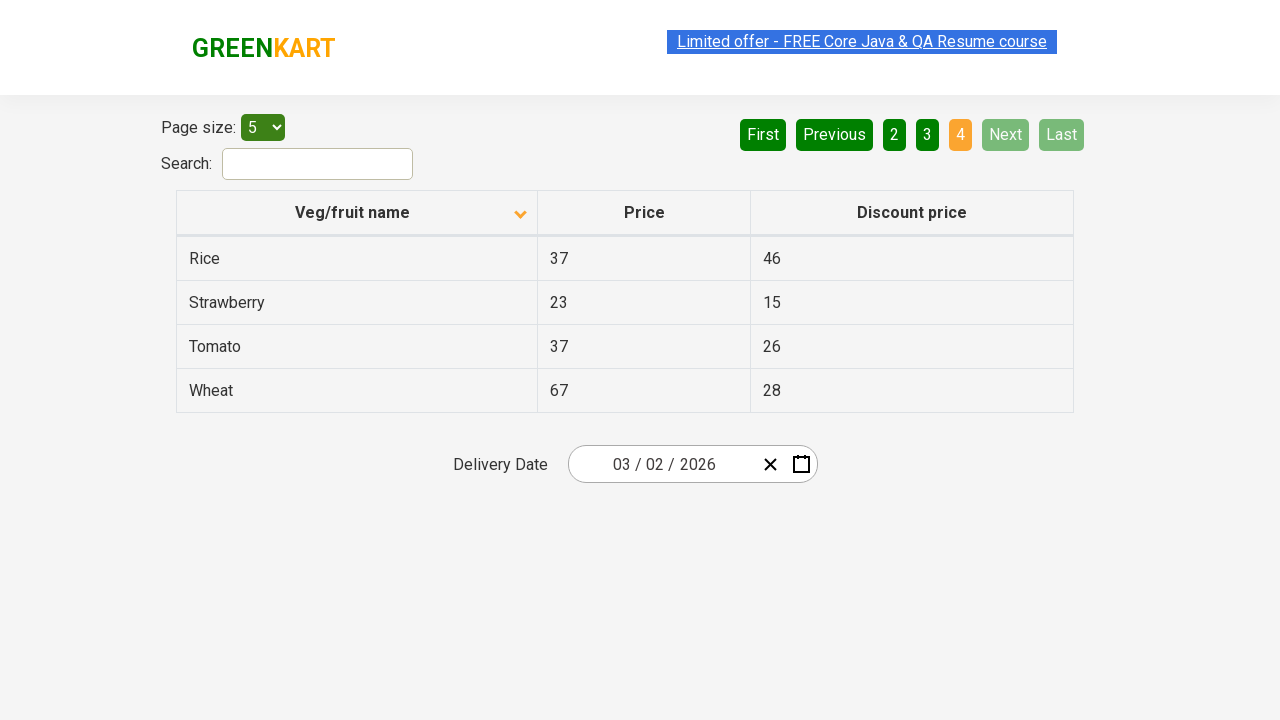

Found Rice item on current page
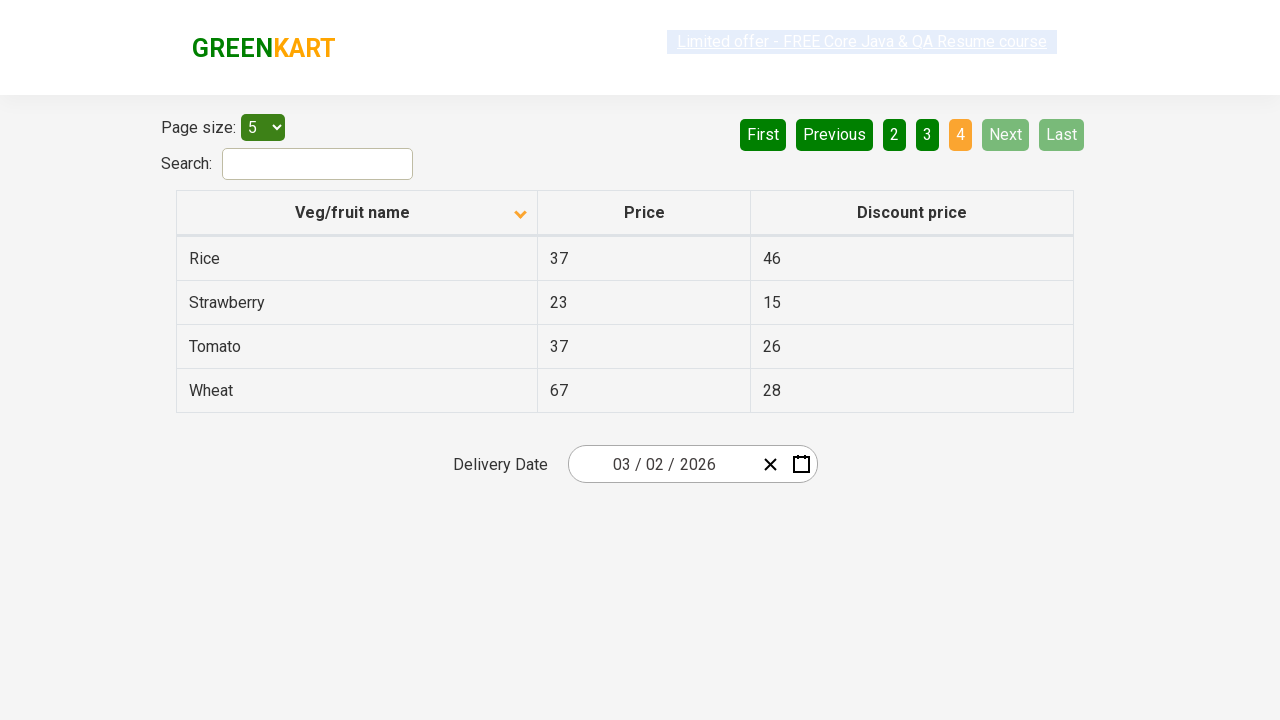

Verified that at least one Rice item was found
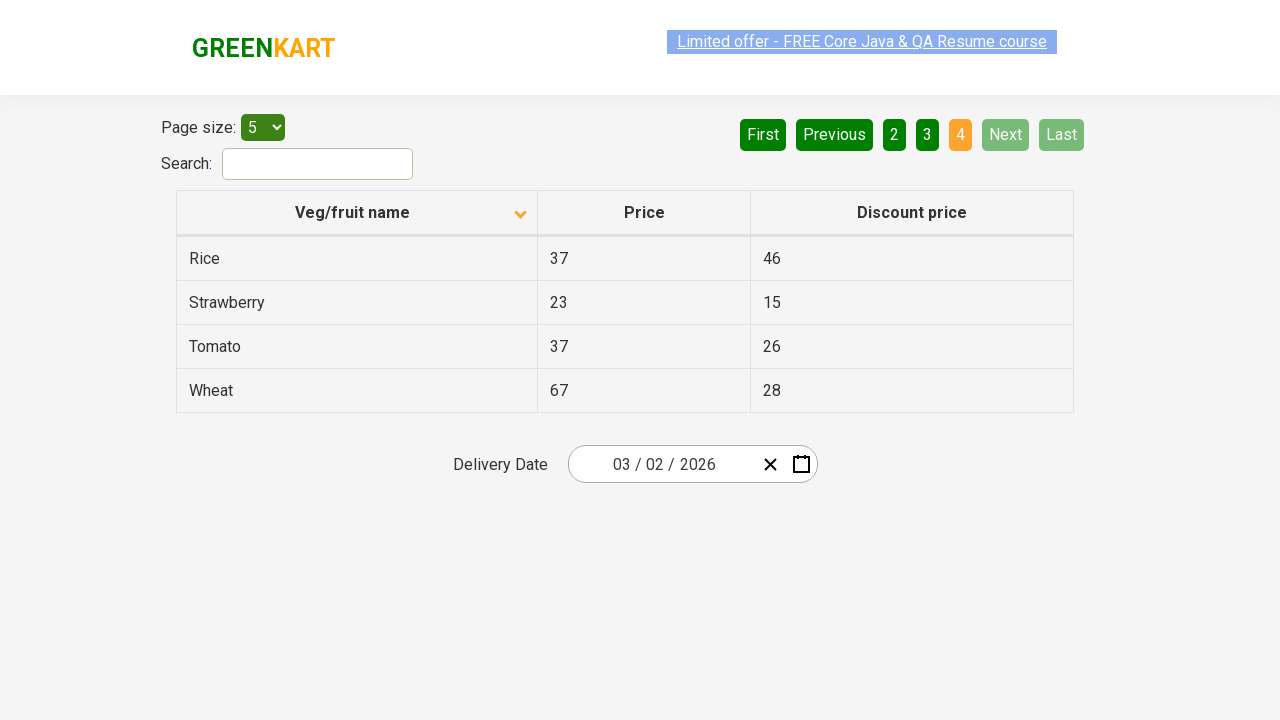

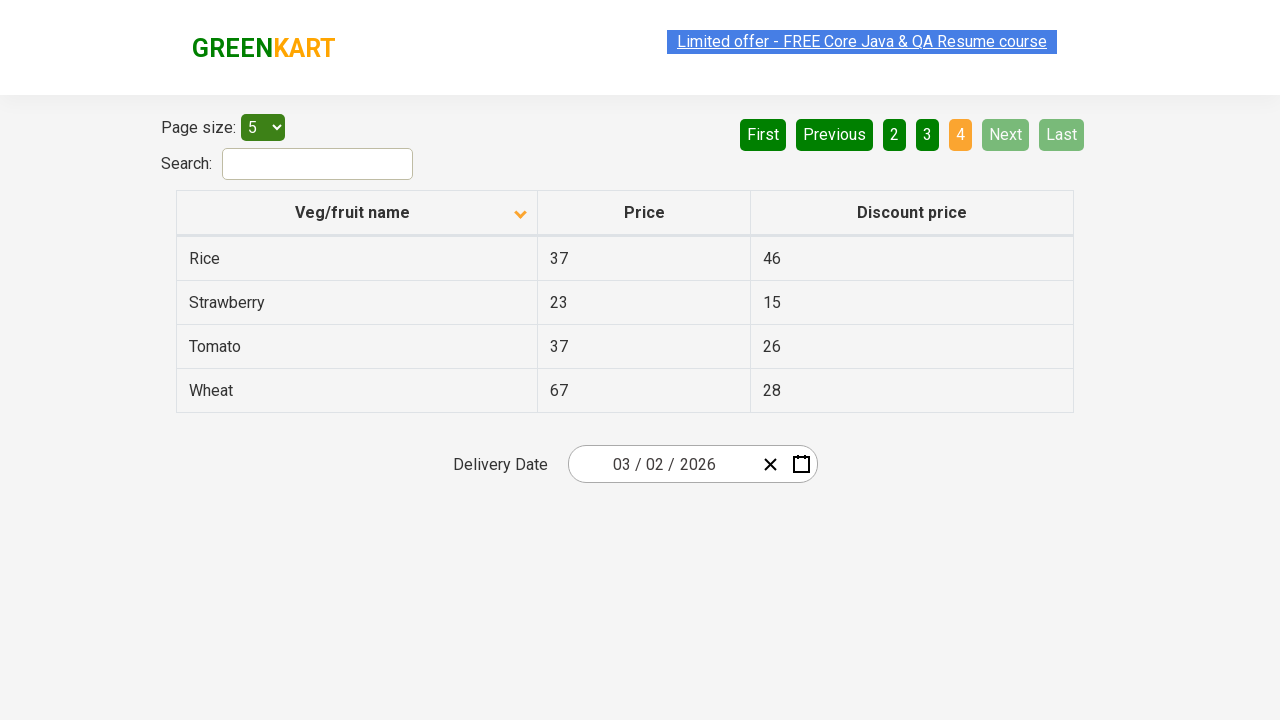